Tests auto-suggest dropdown functionality by typing "ind" in the search field and selecting "India" from the suggestions

Starting URL: https://rahulshettyacademy.com/dropdownsPractise/

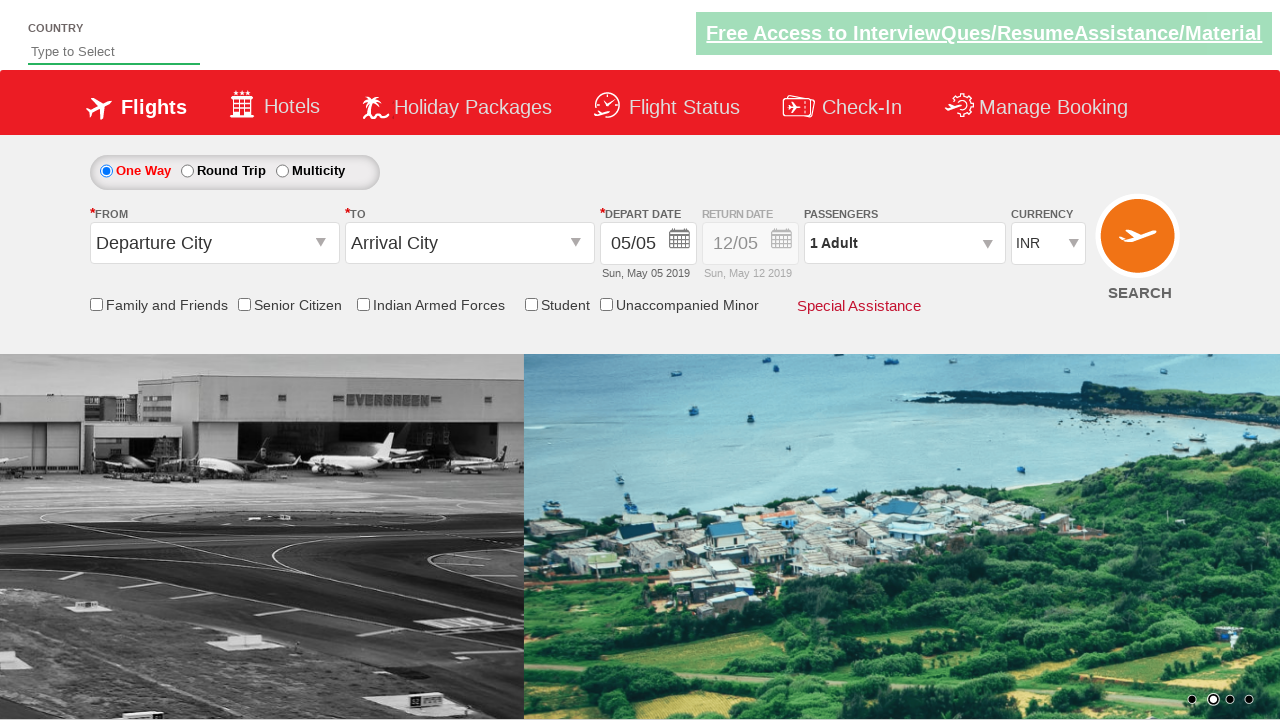

Typed 'ind' in the autosuggest search field on #autosuggest
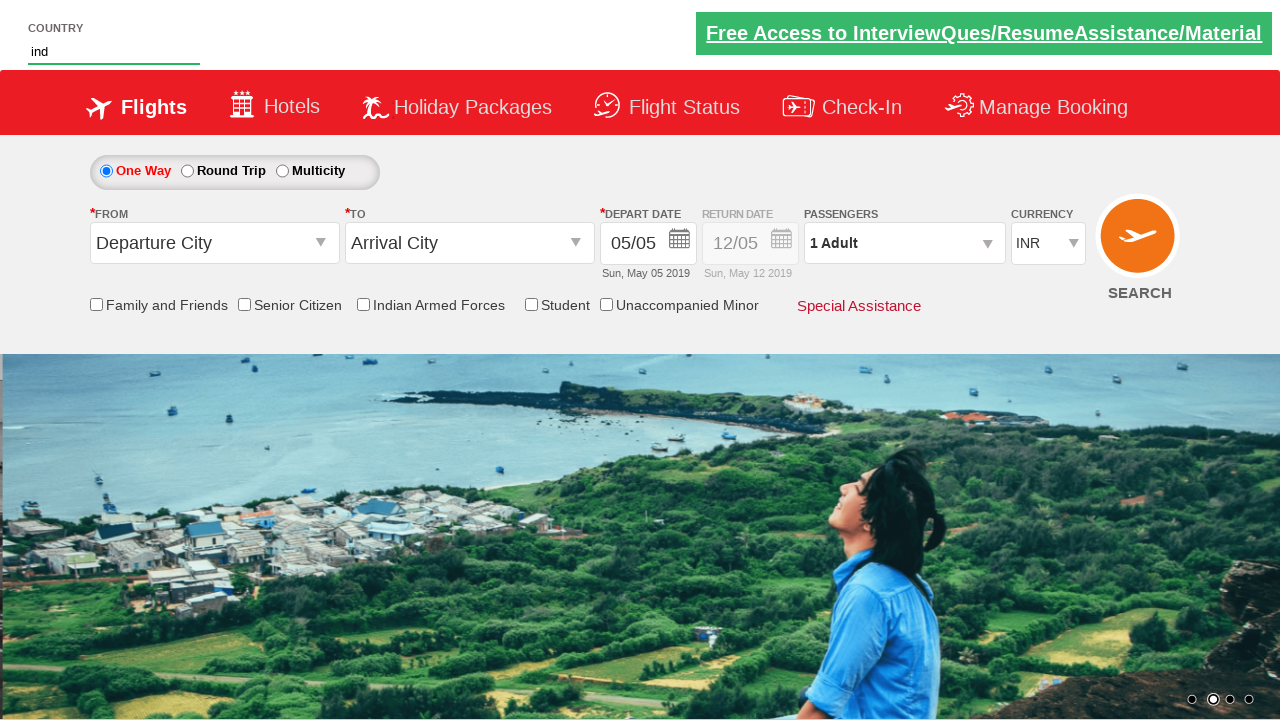

Auto-suggest dropdown appeared with suggestions
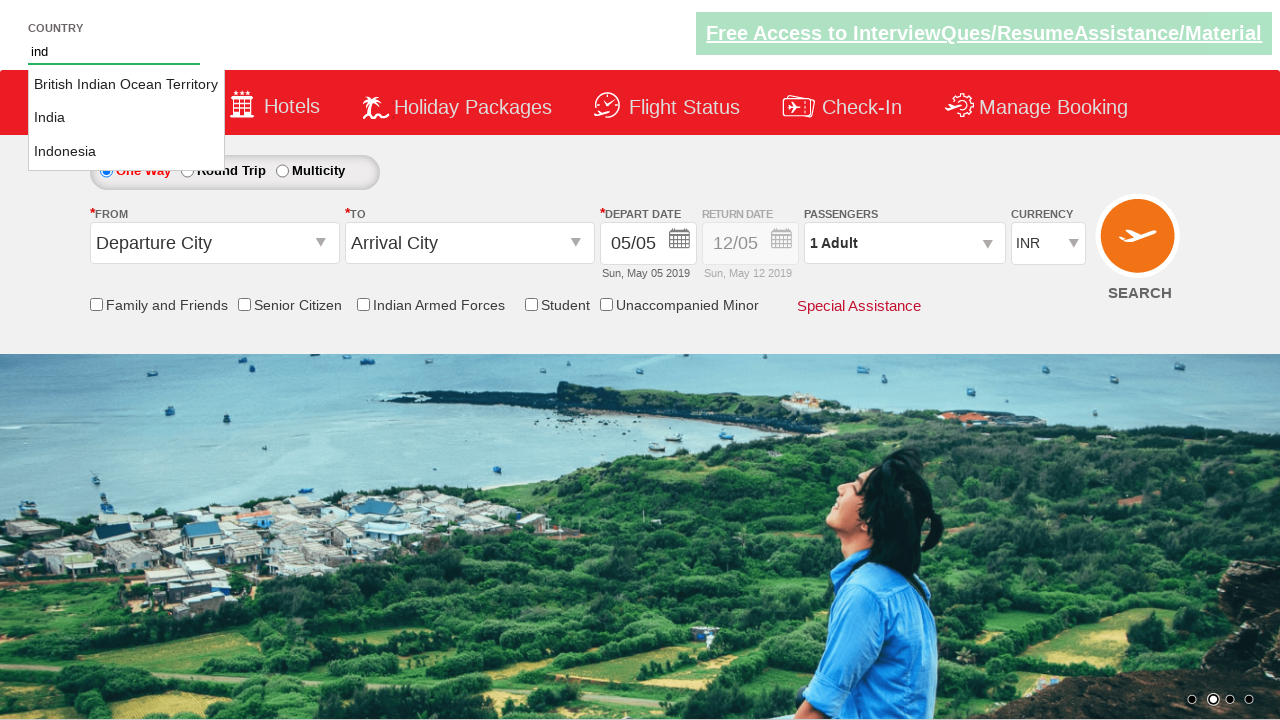

Selected 'India' from the auto-suggest dropdown at (126, 118) on li[class='ui-menu-item'] a >> nth=1
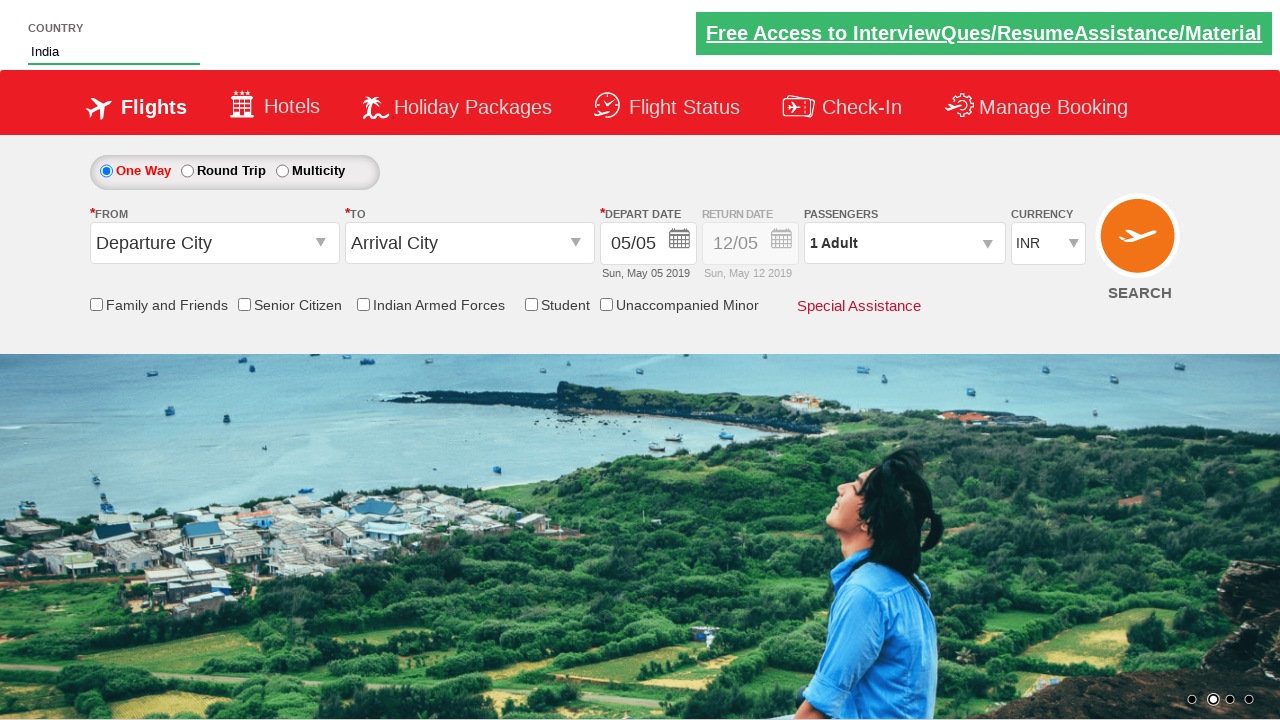

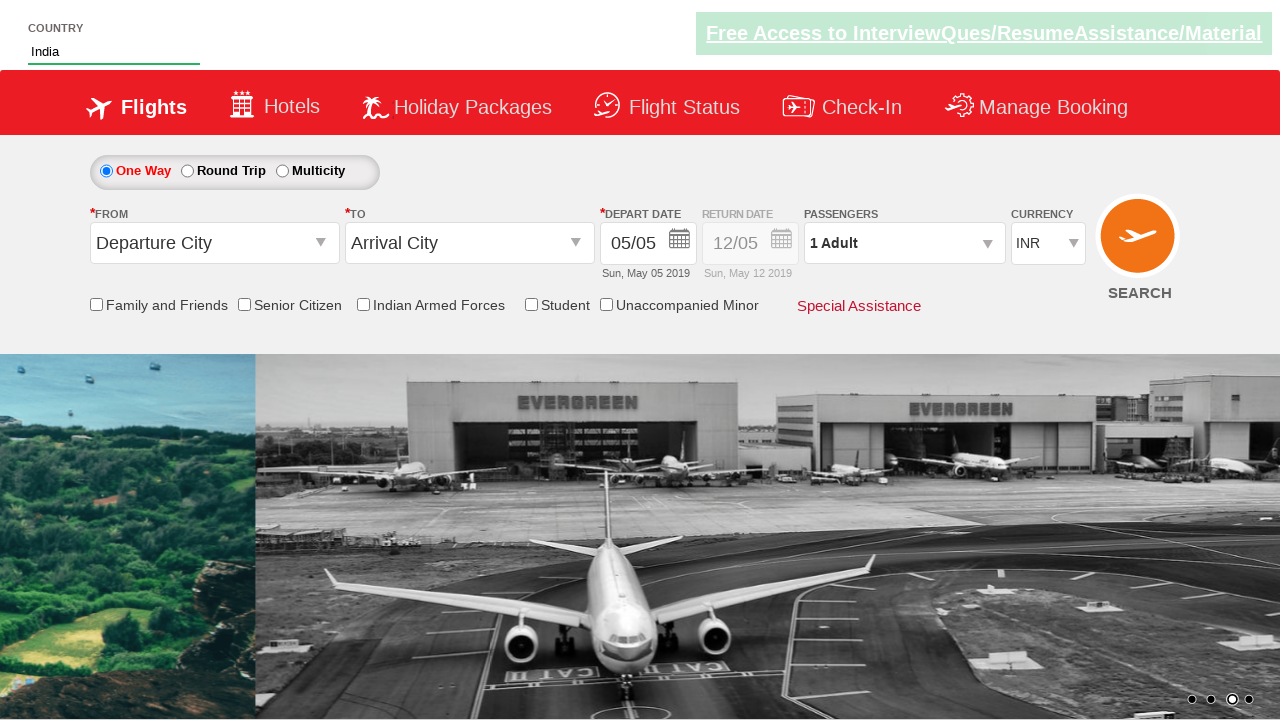